Clicks on the "For Student" link in the footer and verifies navigation

Starting URL: https://www.nmu.org.ua/ua

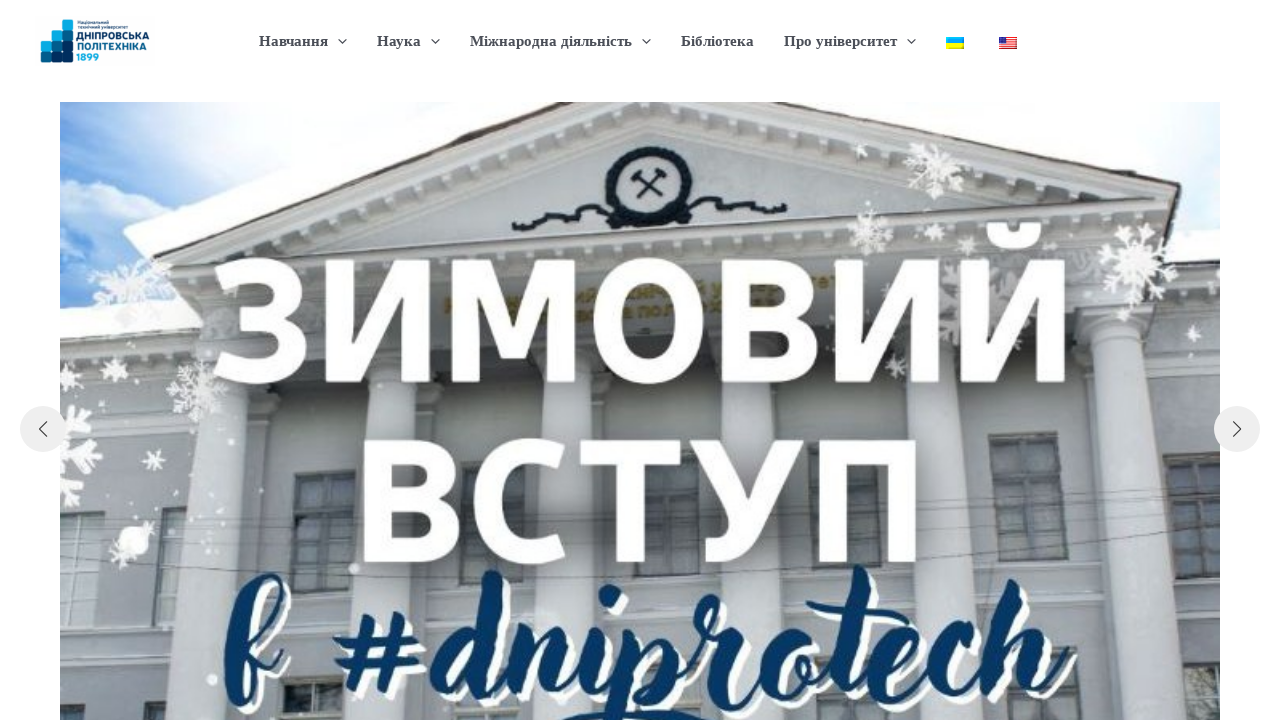

Clicked on 'For Student' link in footer at (100, 530) on xpath=/html/body/div[1]/footer/div[1]/div/div/div[1]/div/div/nav/div/ul/li[1]/a
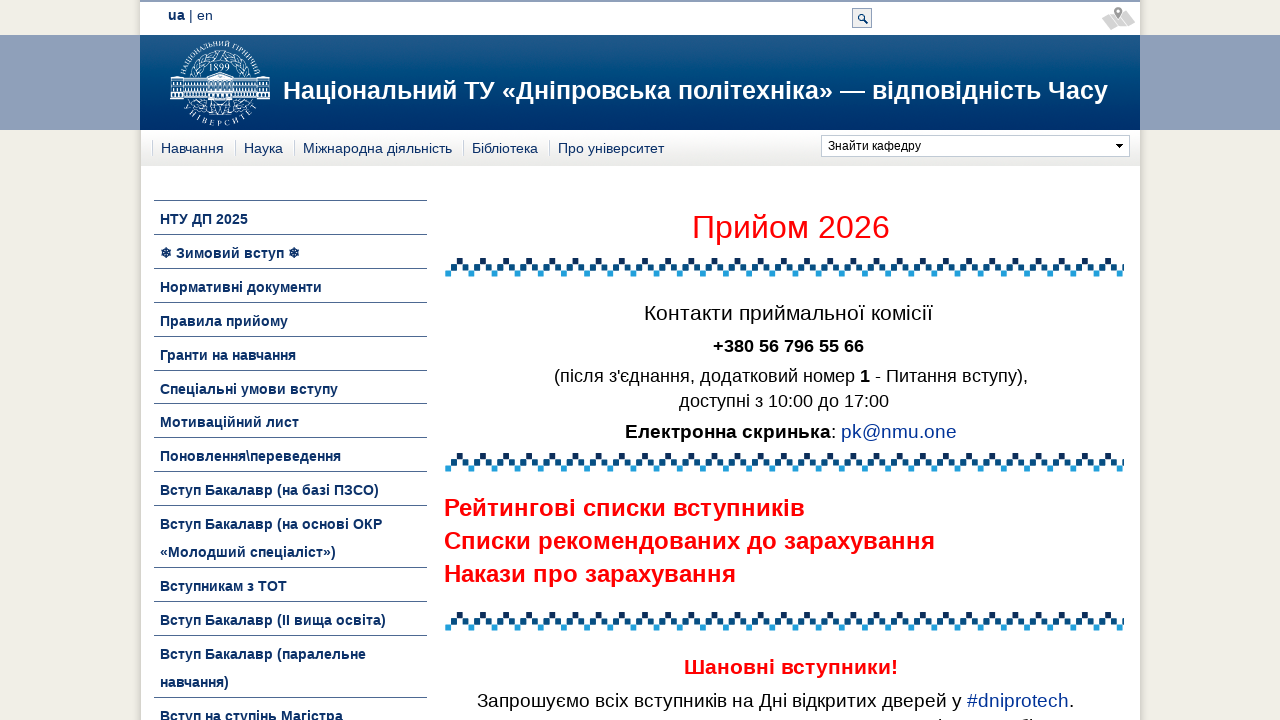

Verified that URL changed from base URL https://www.nmu.org.ua/ua
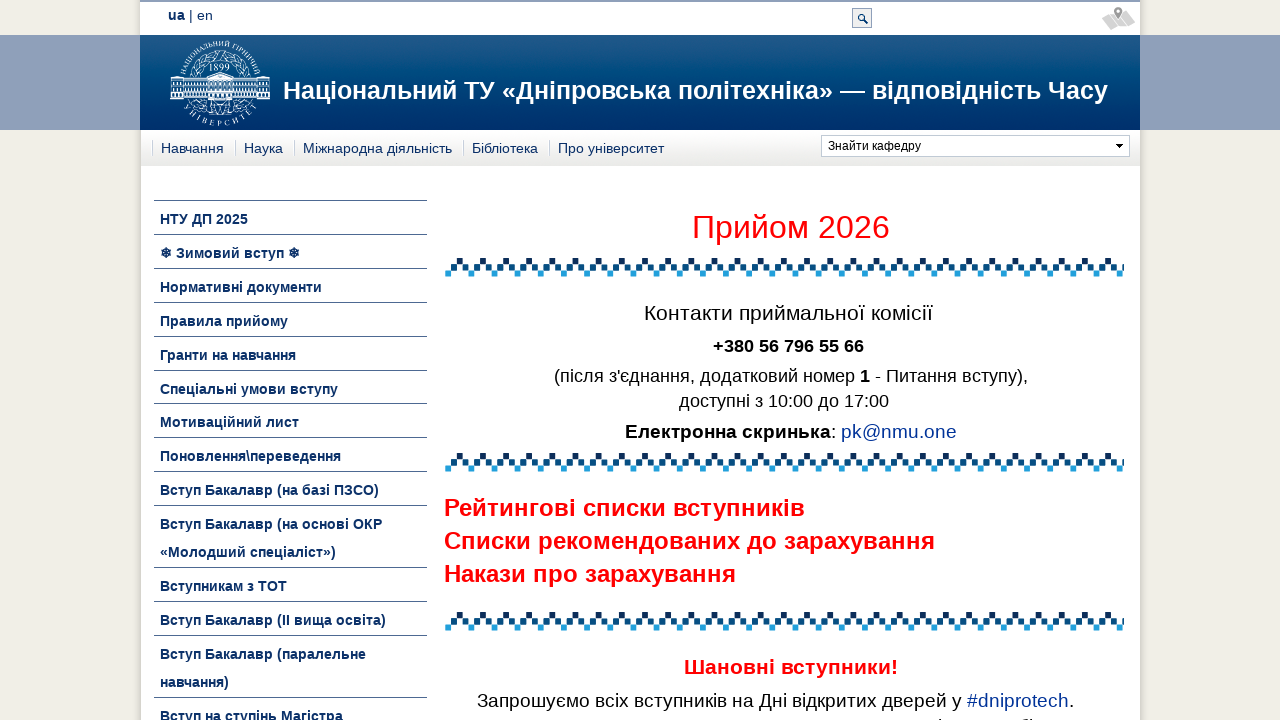

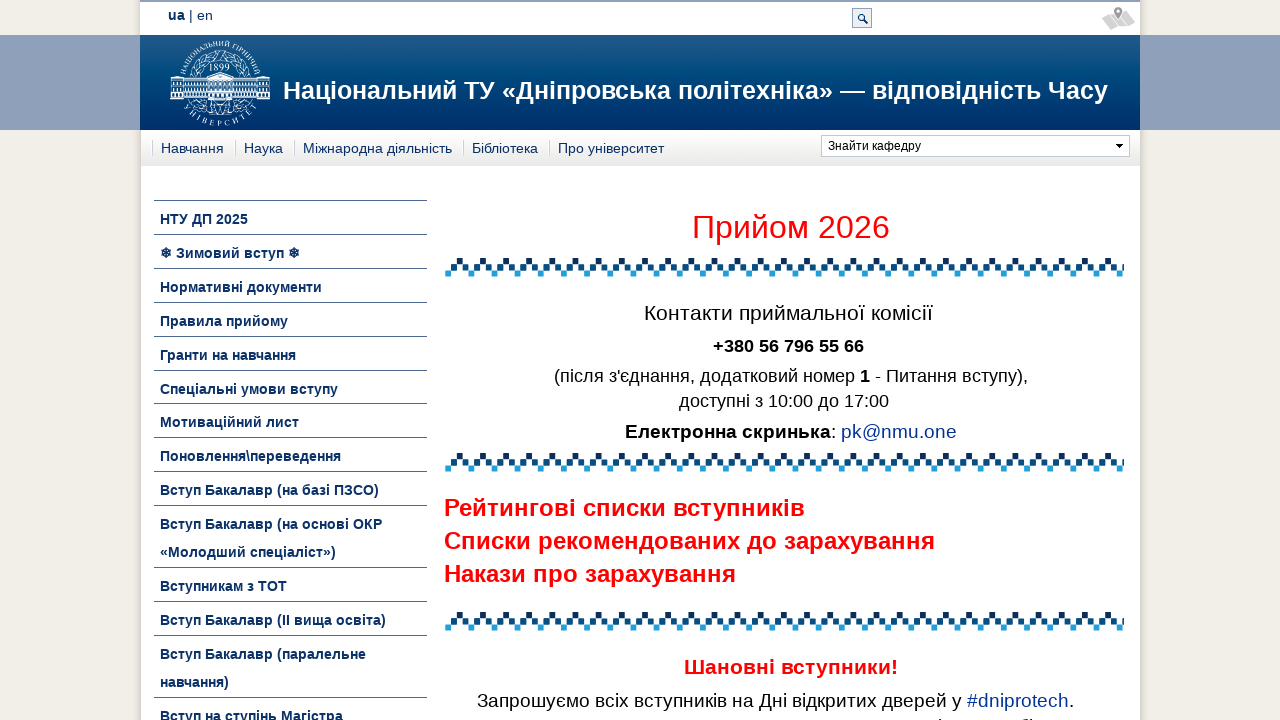